Demonstrates browser window handling by clicking a link that opens a new browser window/tab, then switches between the parent and child windows to verify their titles.

Starting URL: https://opensource-demo.orangehrmlive.com/web/index.php/auth/login

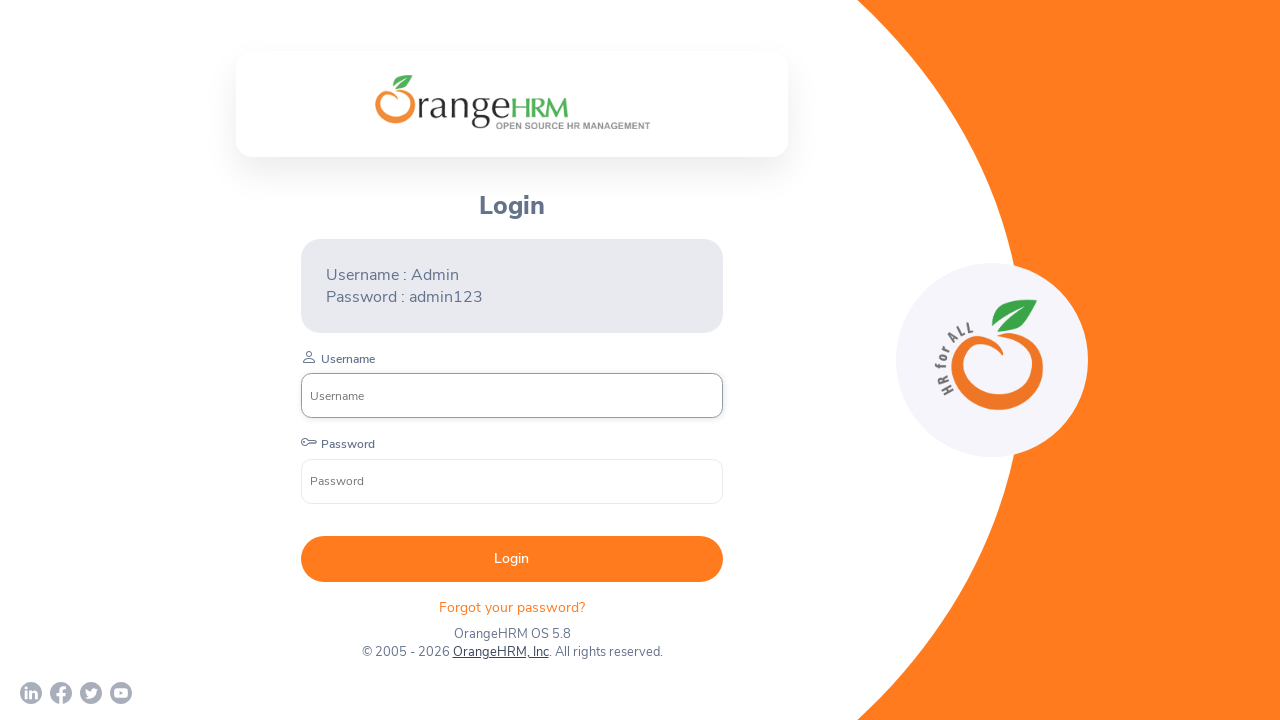

Identified parent window
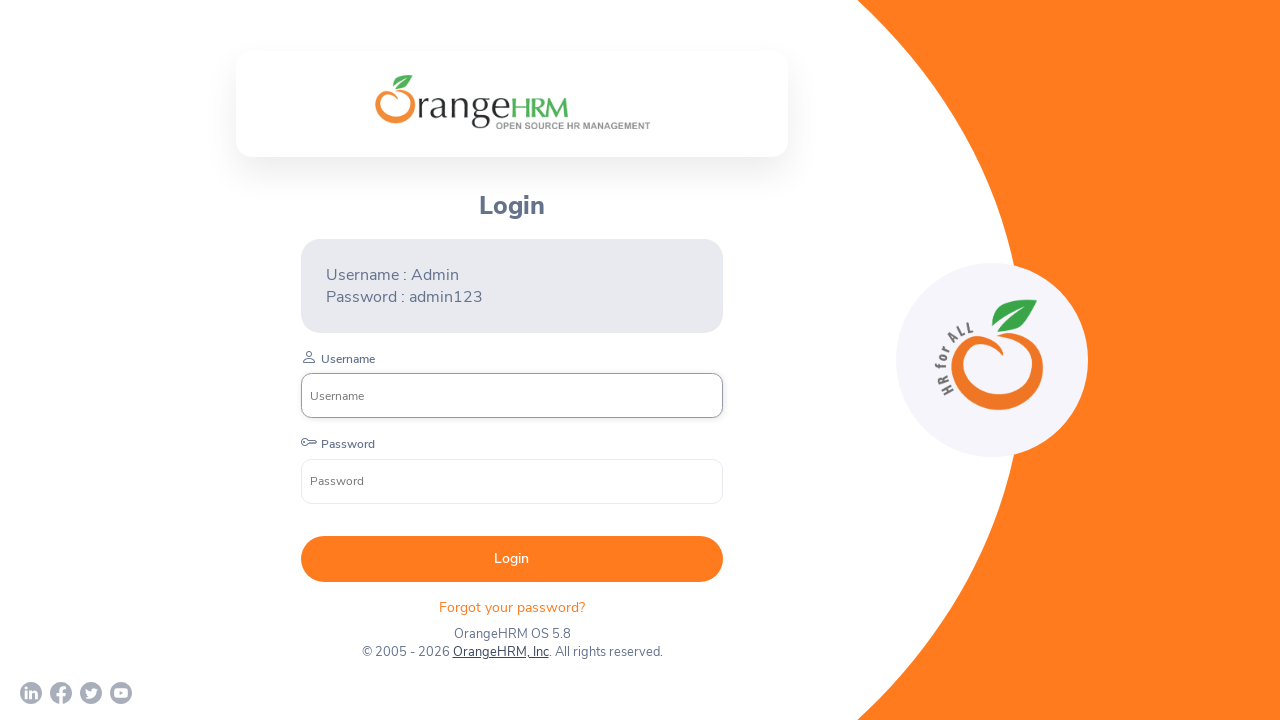

Clicked OrangeHRM link to open new window at (500, 652) on a:has-text('OrangeHRM, Inc')
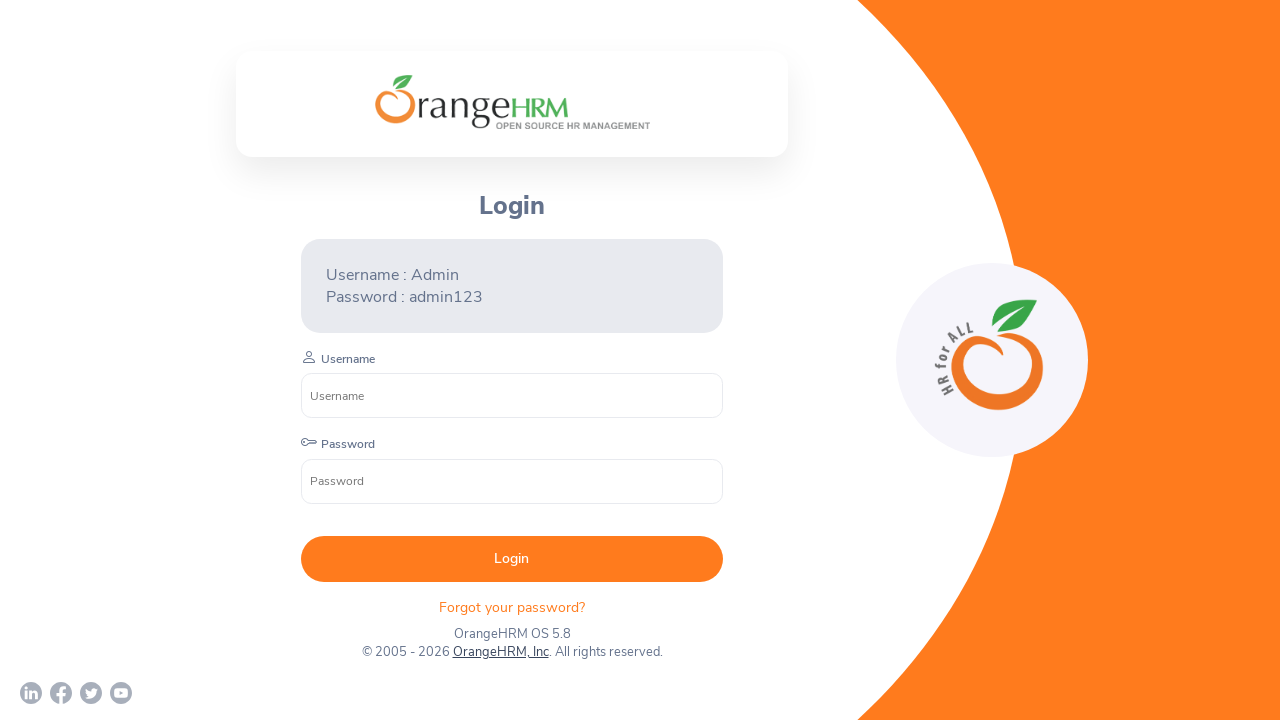

Captured child window/page handle
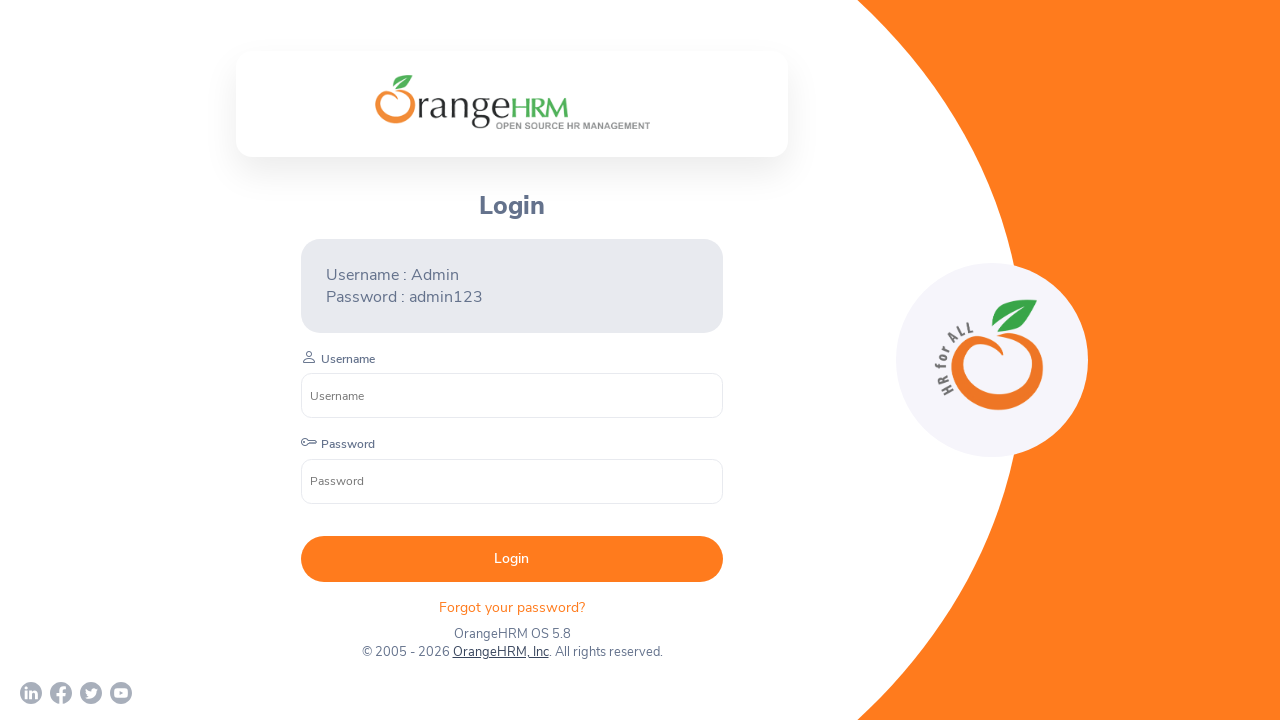

Child page loaded successfully
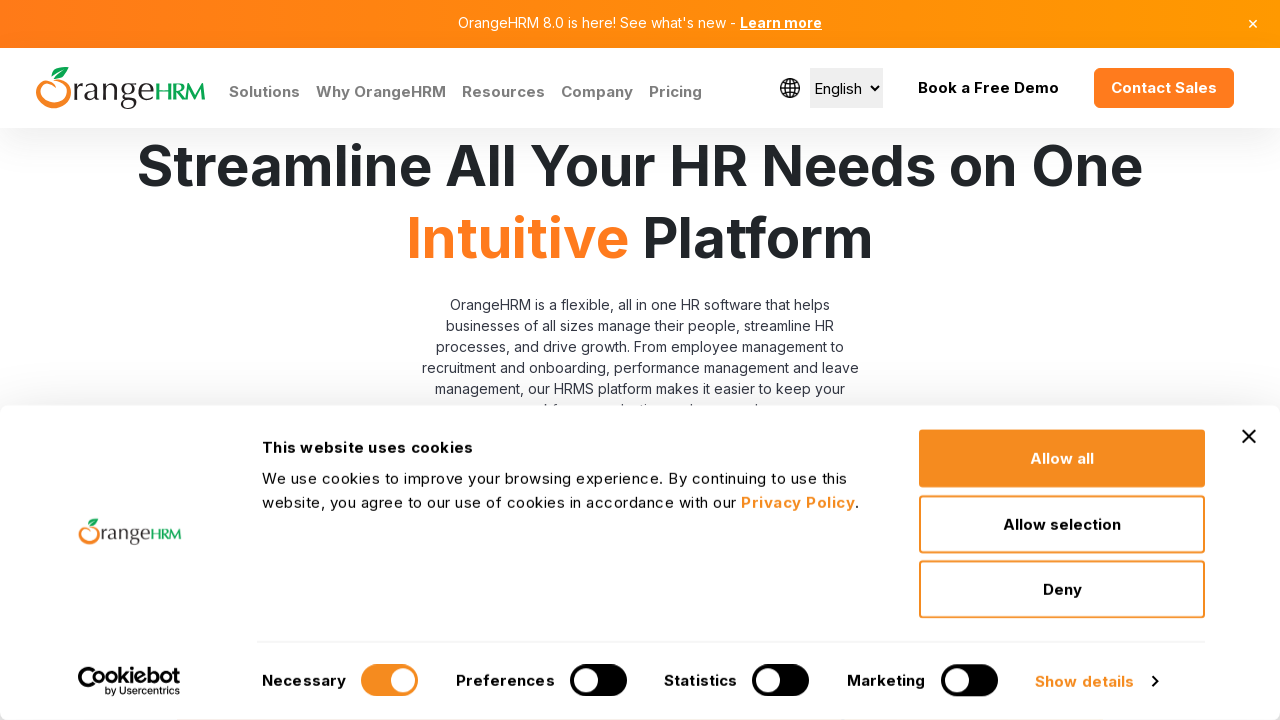

Retrieved parent window title: OrangeHRM
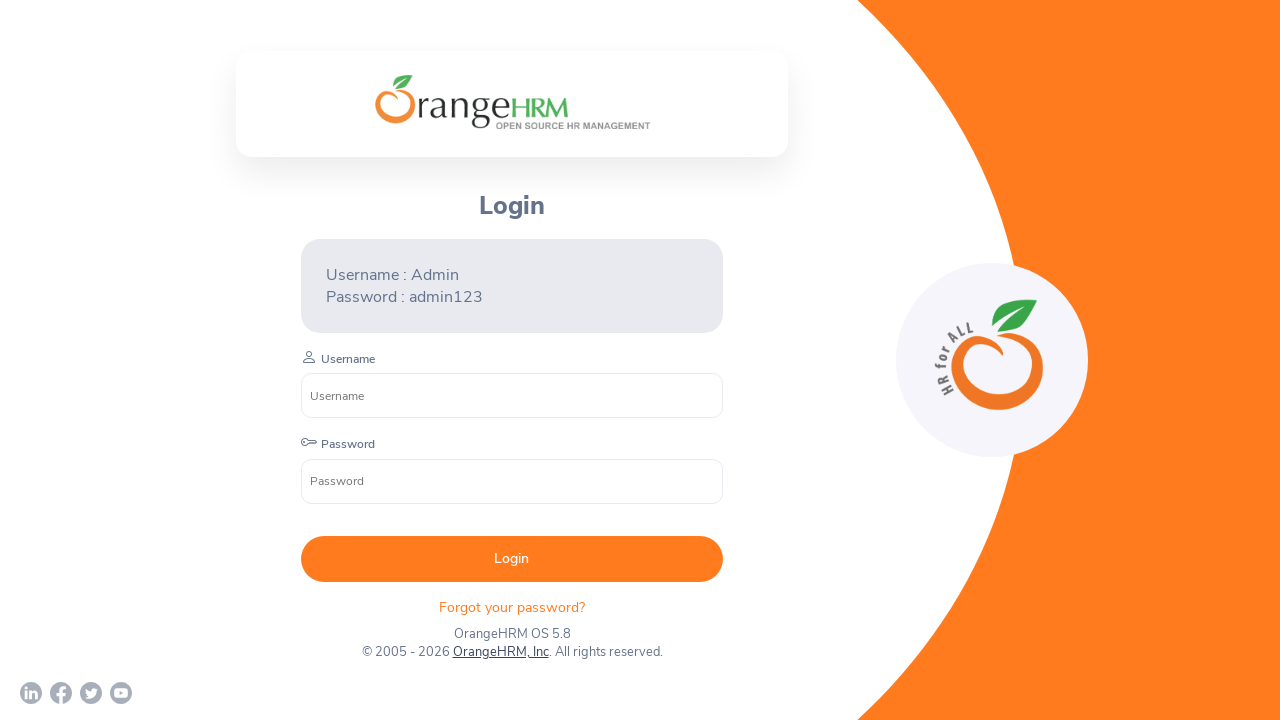

Retrieved child window title: Human Resources Management Software | HRMS | OrangeHRM
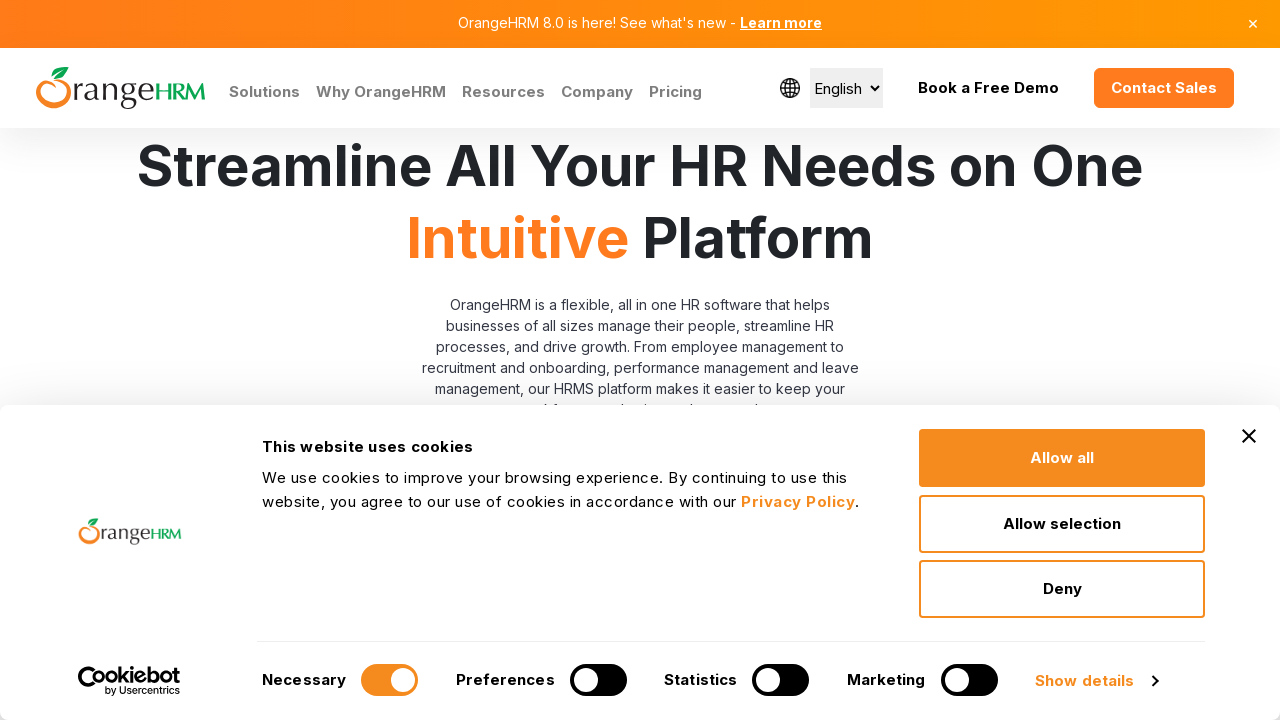

Verified all window titles in context (total windows: 2)
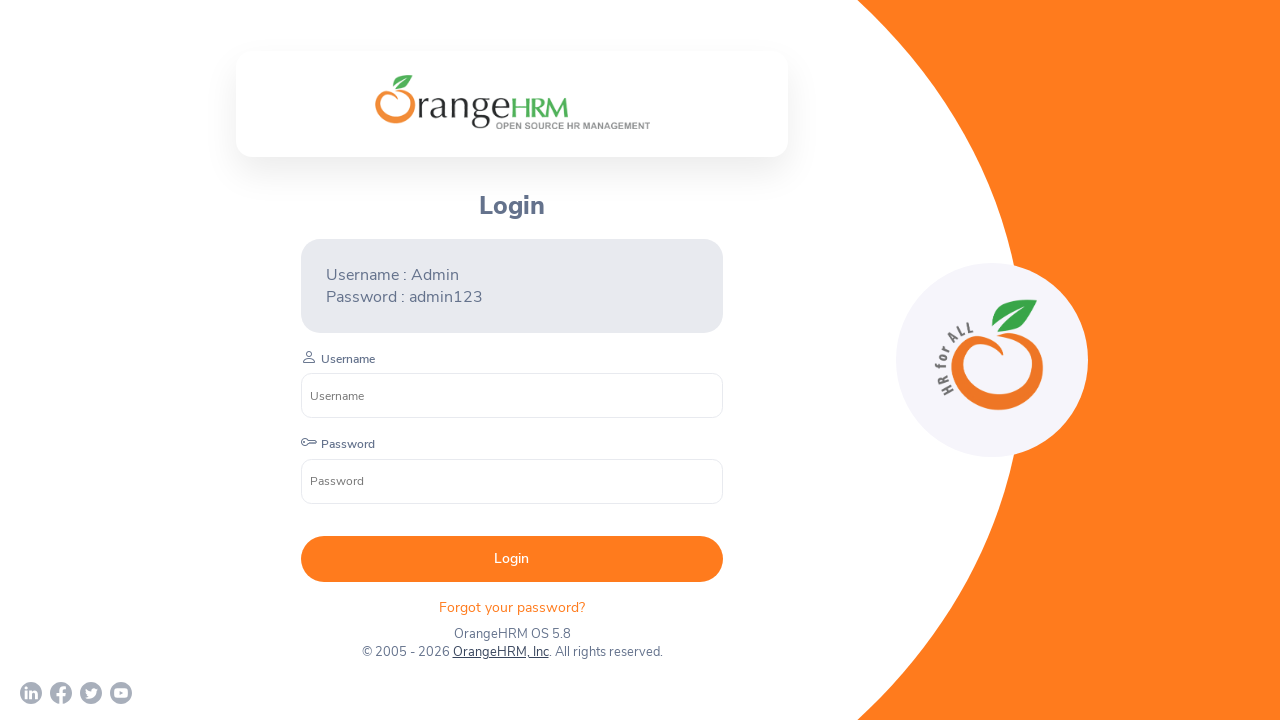

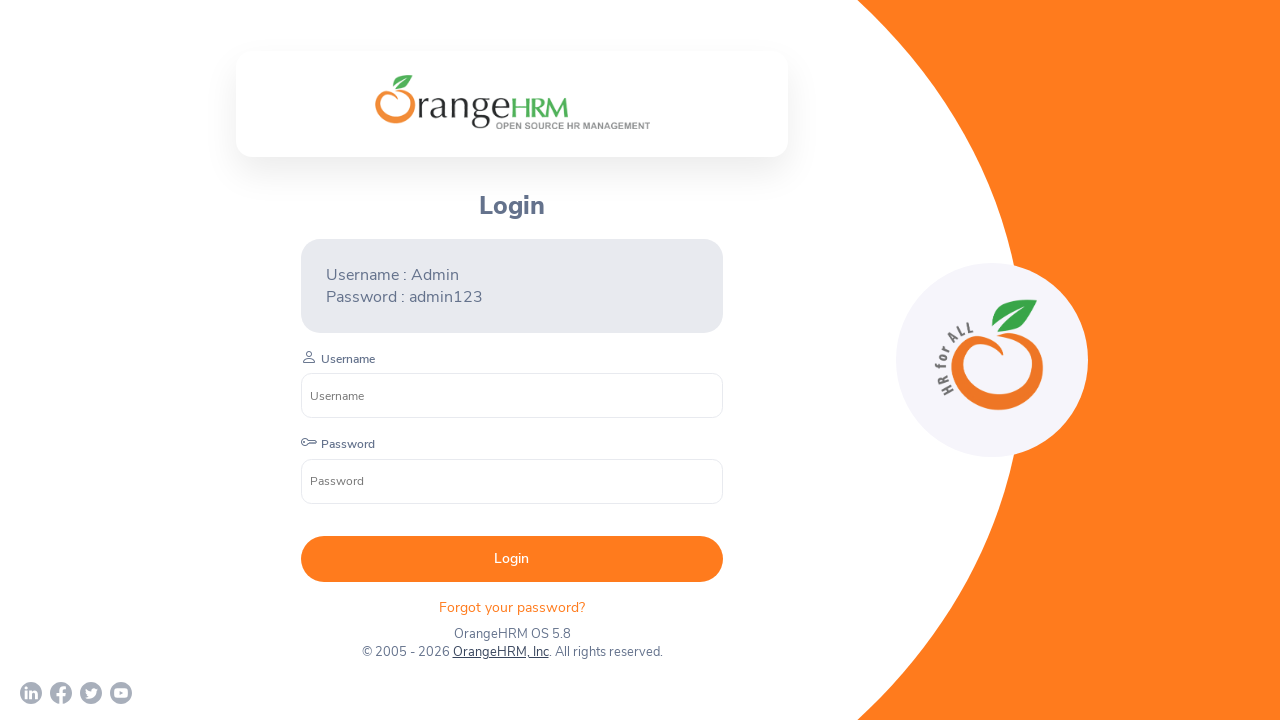